Tests keyboard actions by scrolling to the end of the page using END key and then back to the top using HOME key

Starting URL: https://www.guru99.com/keyboard-mouse-events-files-webdriver.html

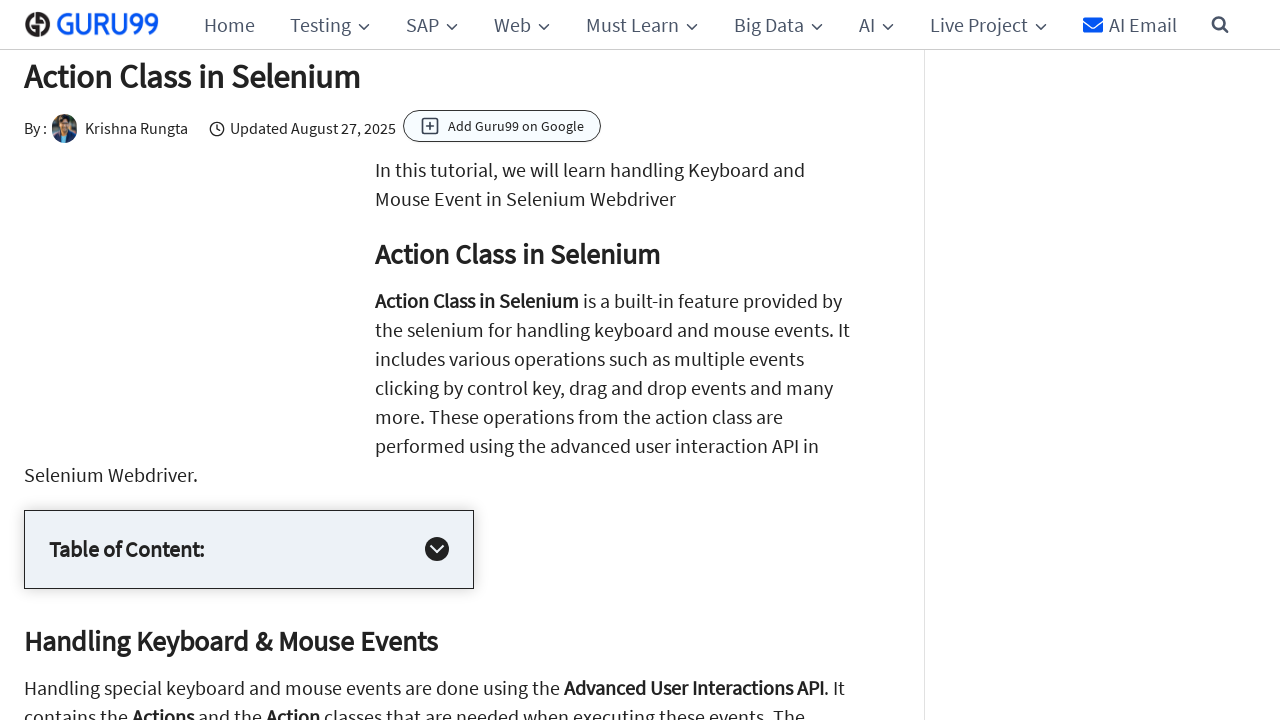

Pressed END key to scroll to bottom of page
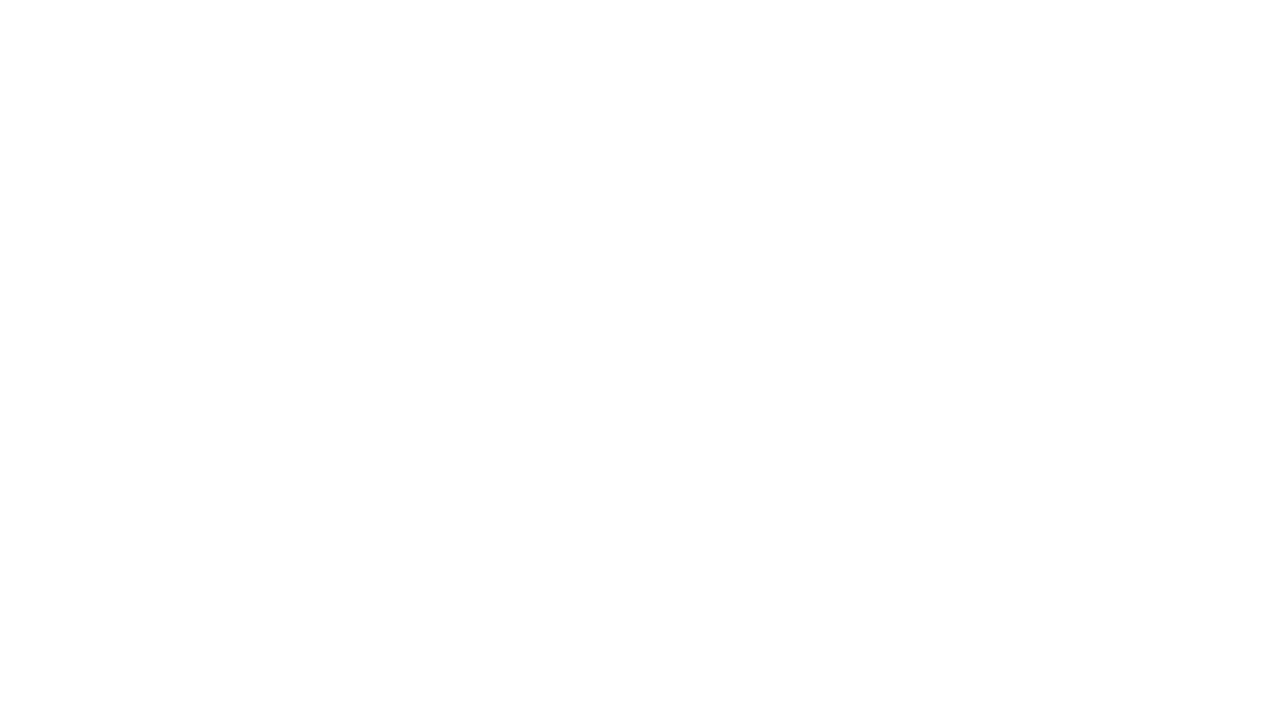

Waited 2 seconds for scroll to complete
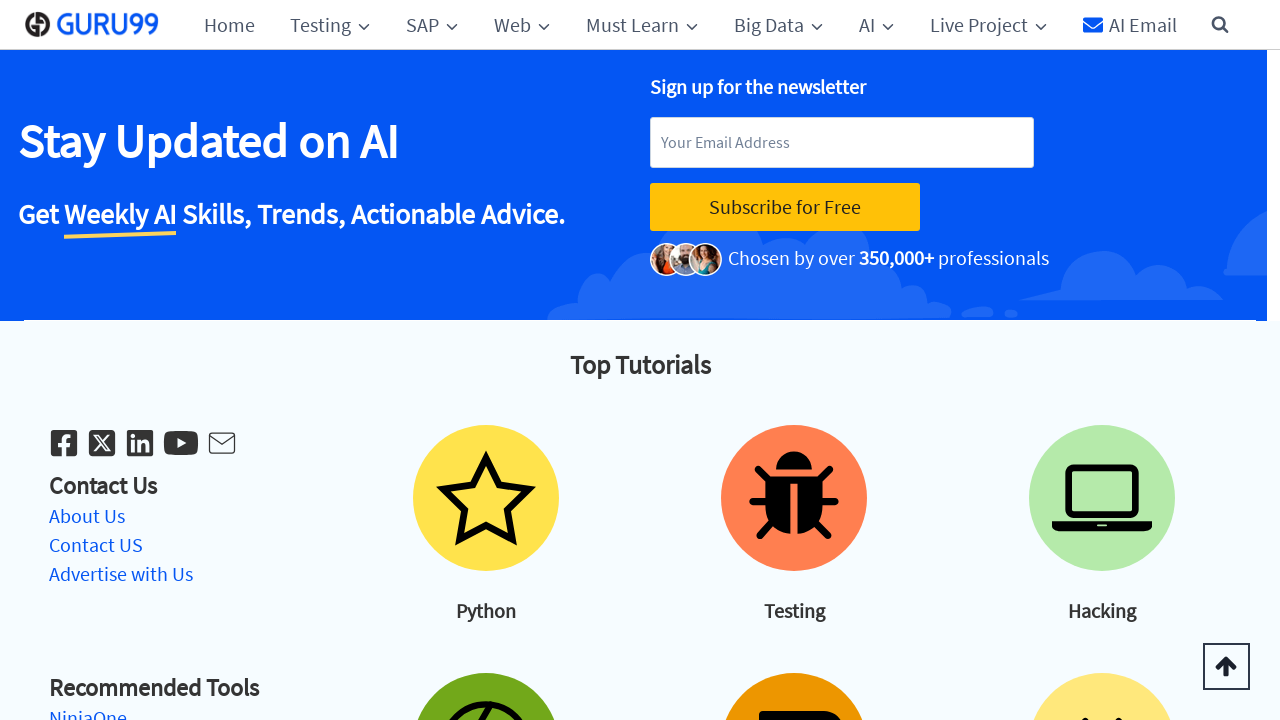

Pressed HOME key to scroll back to top of page
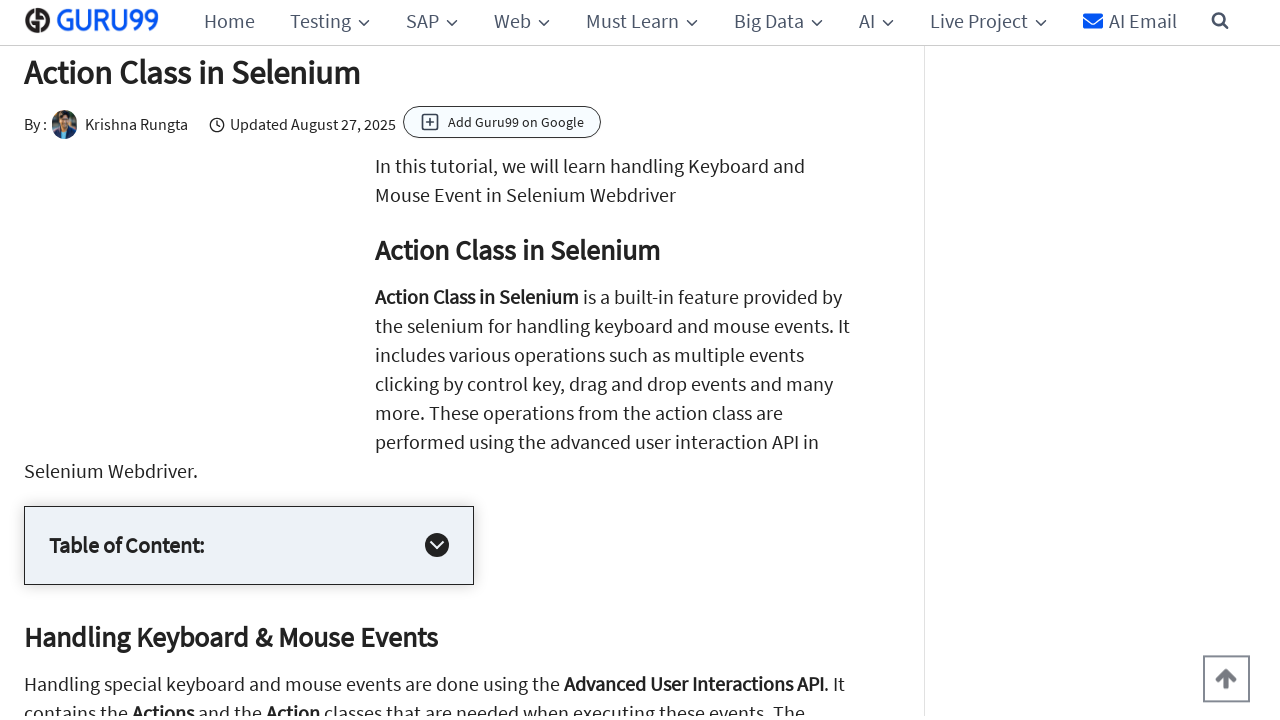

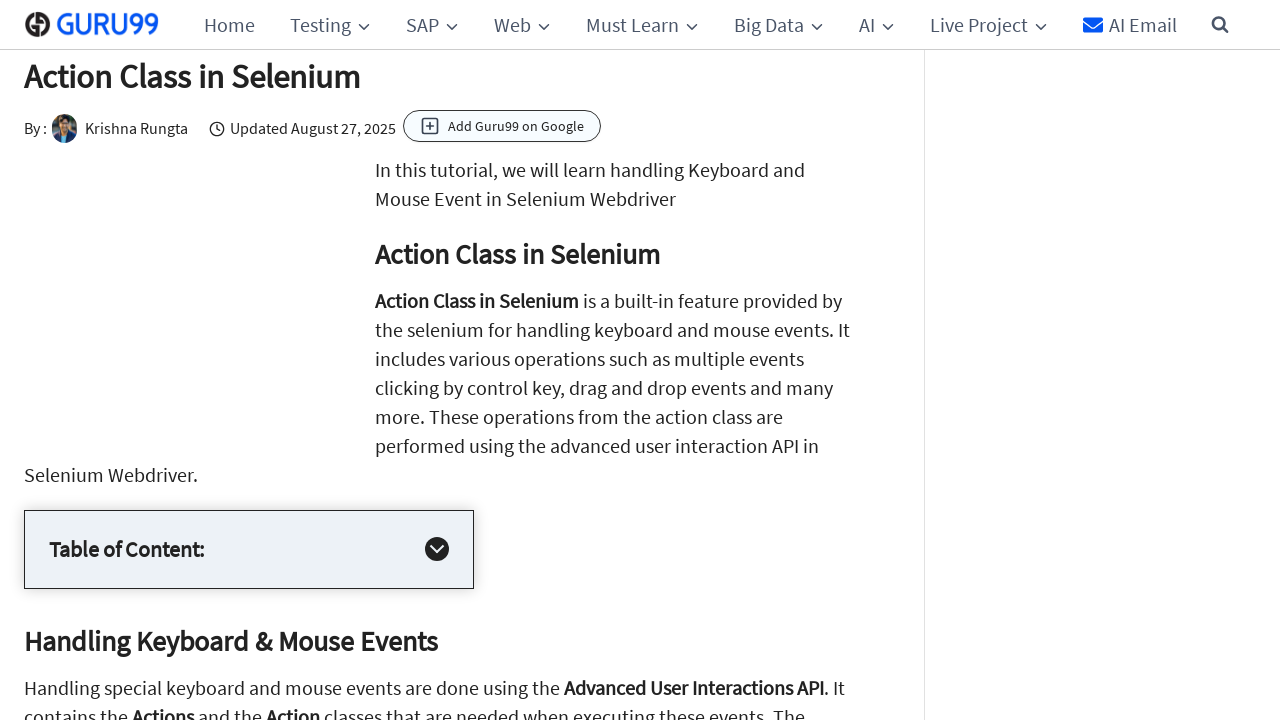